Tests a text box form by filling in user name, email, current address, and permanent address fields, then submitting the form.

Starting URL: https://demoqa.com/text-box

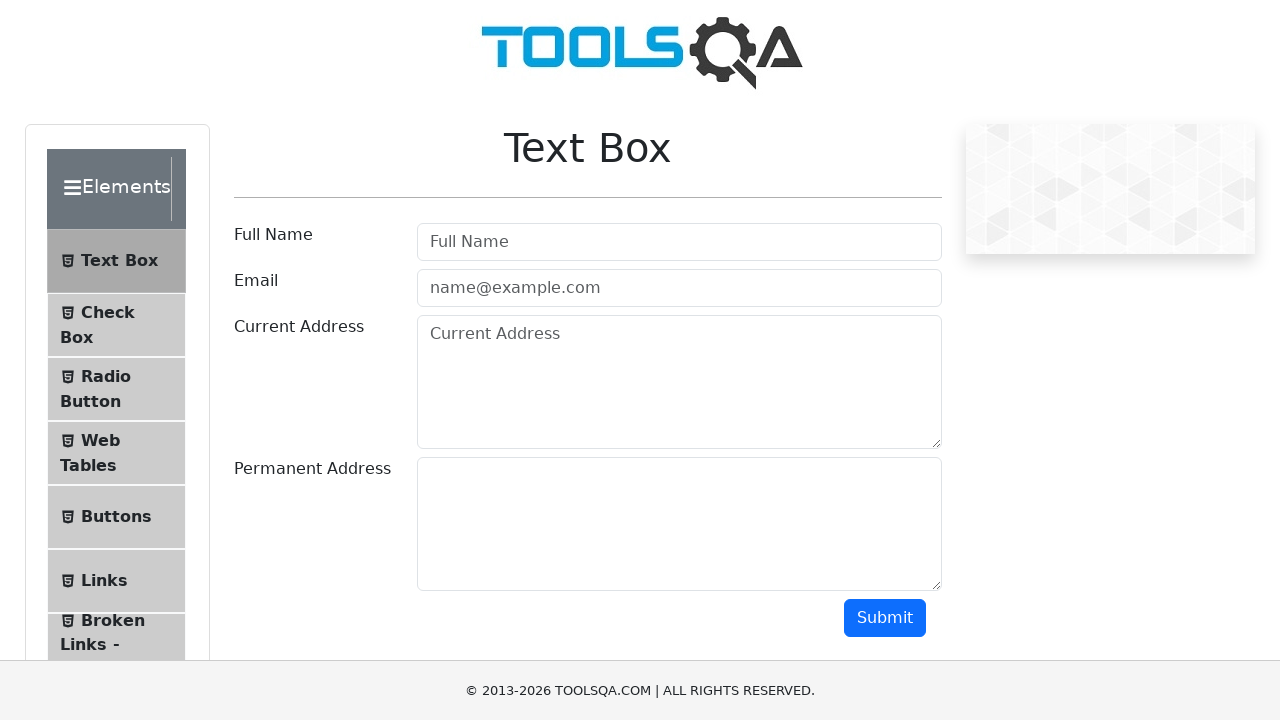

Filled username field with 'Bharani' on #userName
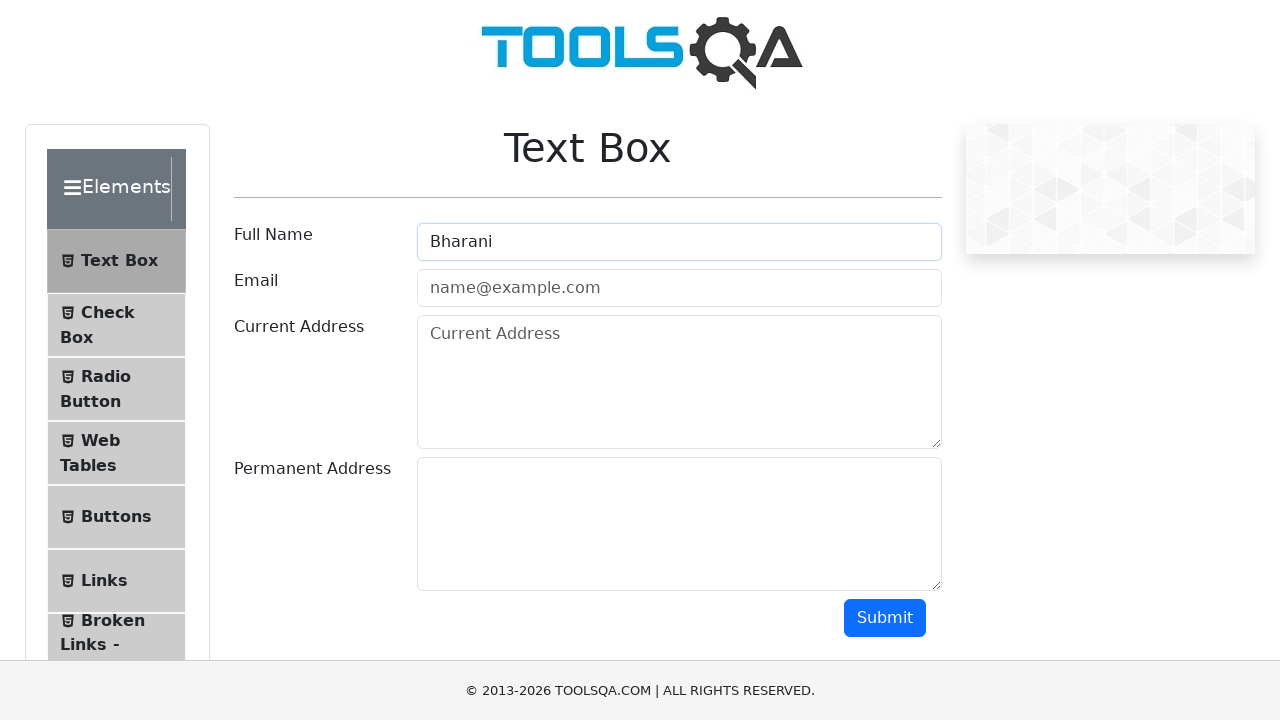

Filled email field with 'bharaniravi789@gmail.com' on #userEmail
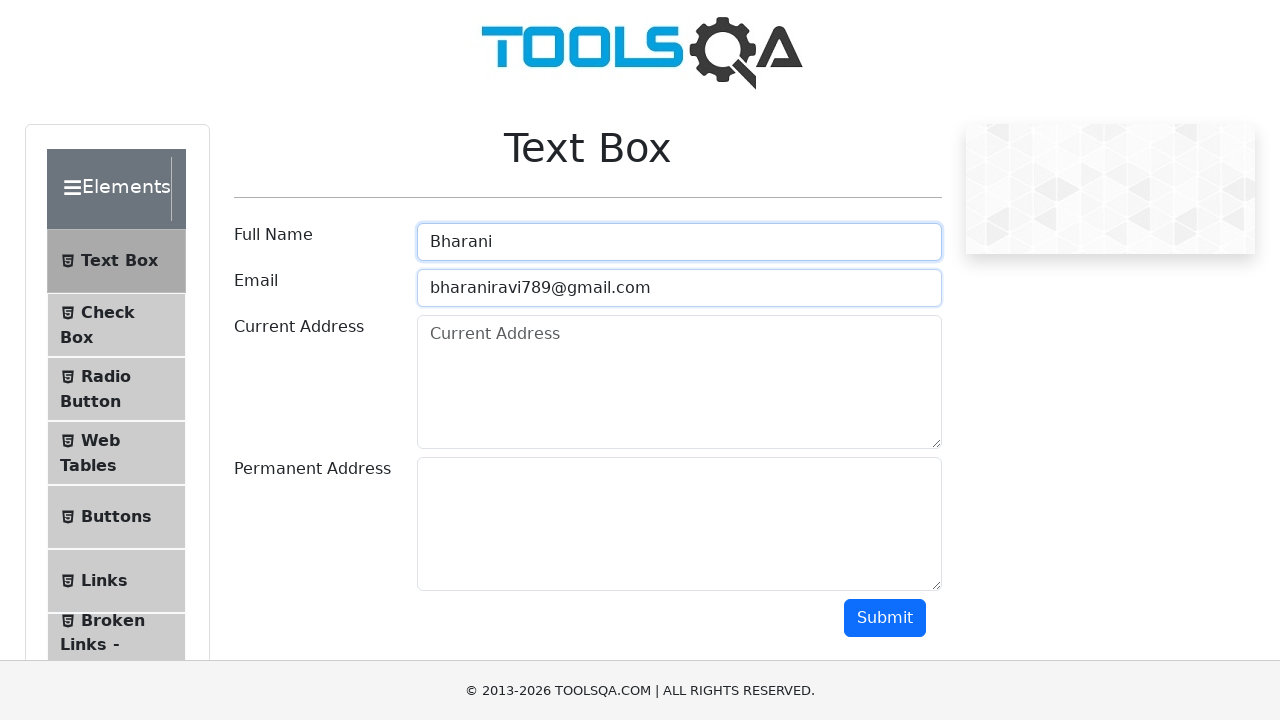

Filled current address field with '92,Mugil street,Arul velavannagar' on #currentAddress
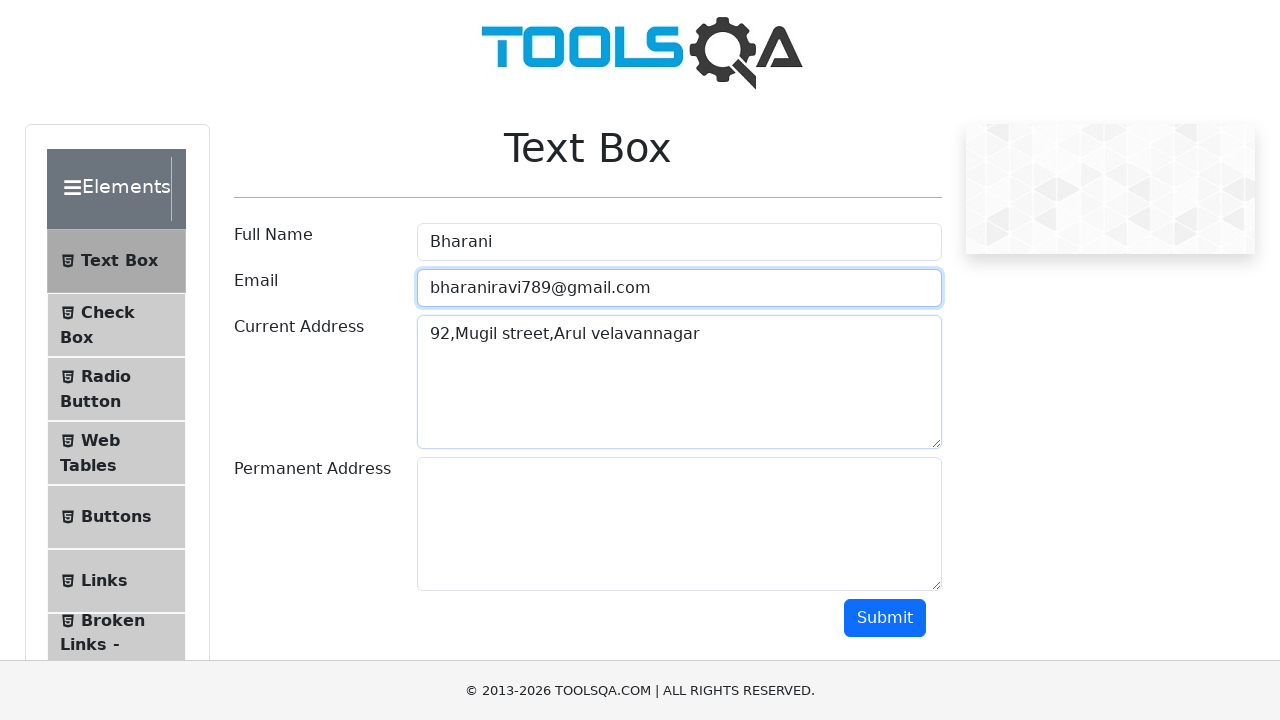

Filled permanent address field with '92,Mugil street,Arul velavannagar' on #permanentAddress
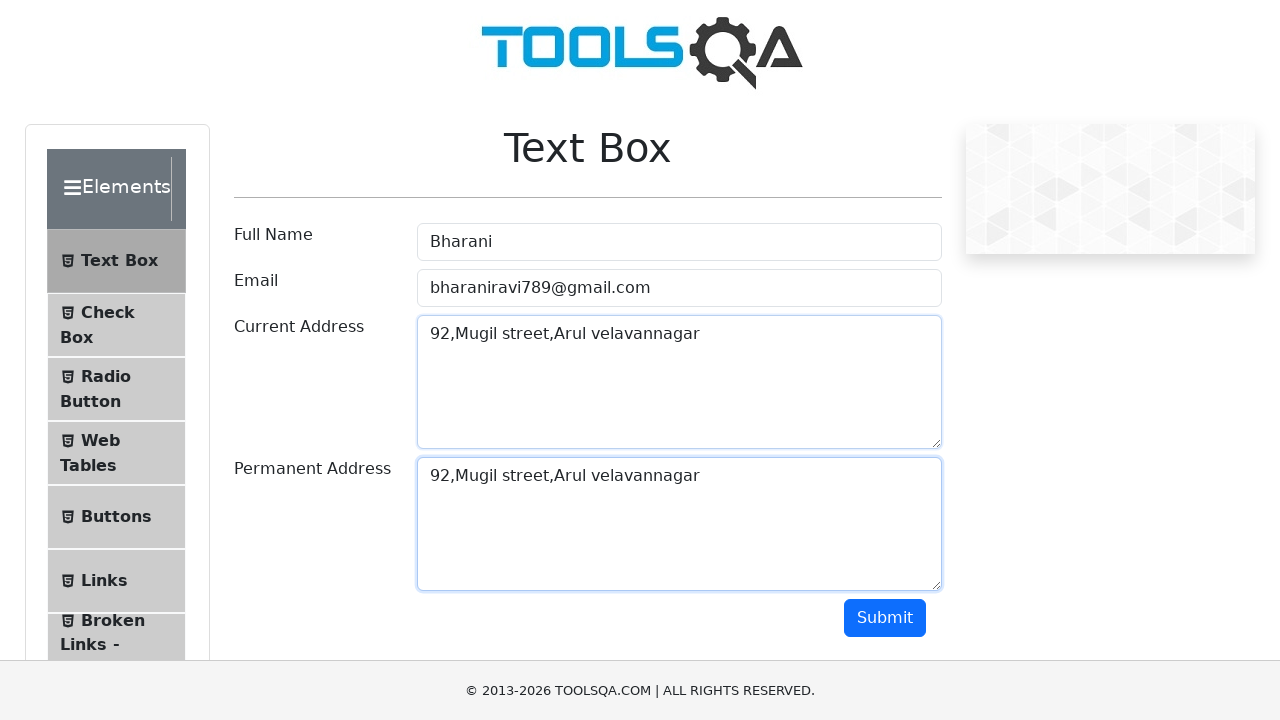

Clicked Submit button to submit the form at (885, 618) on internal:role=button[name="Submit"i]
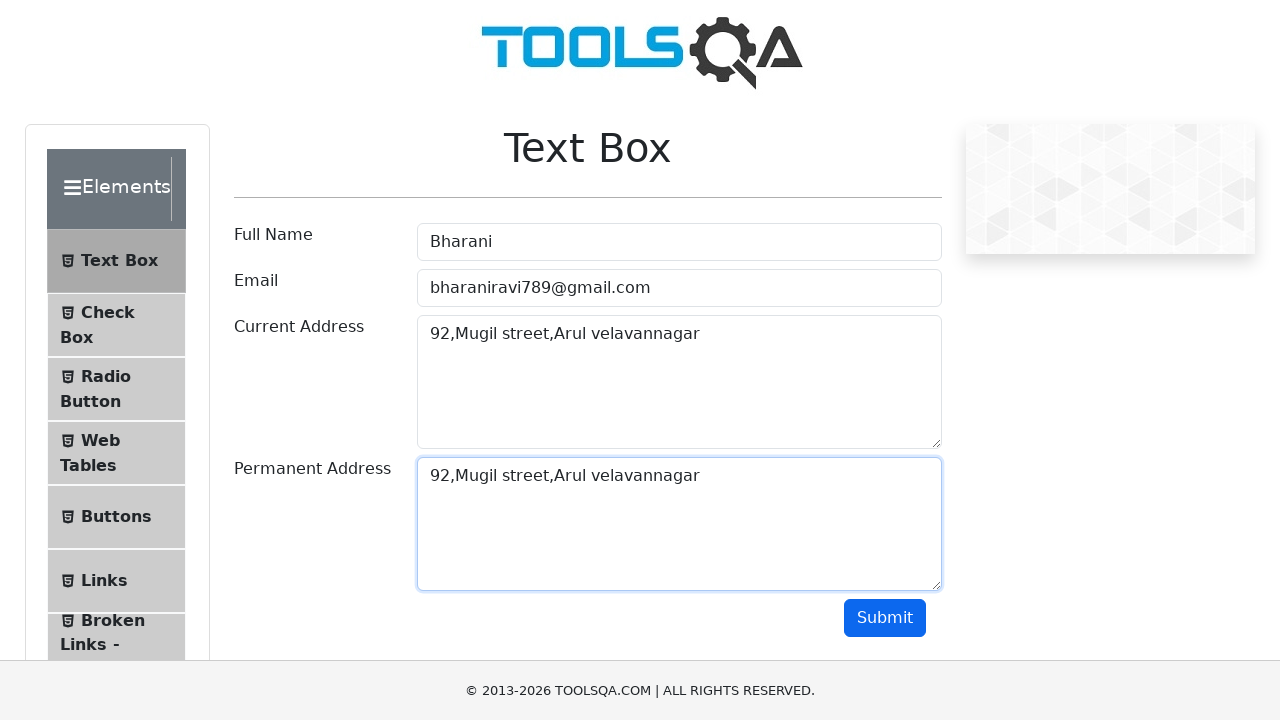

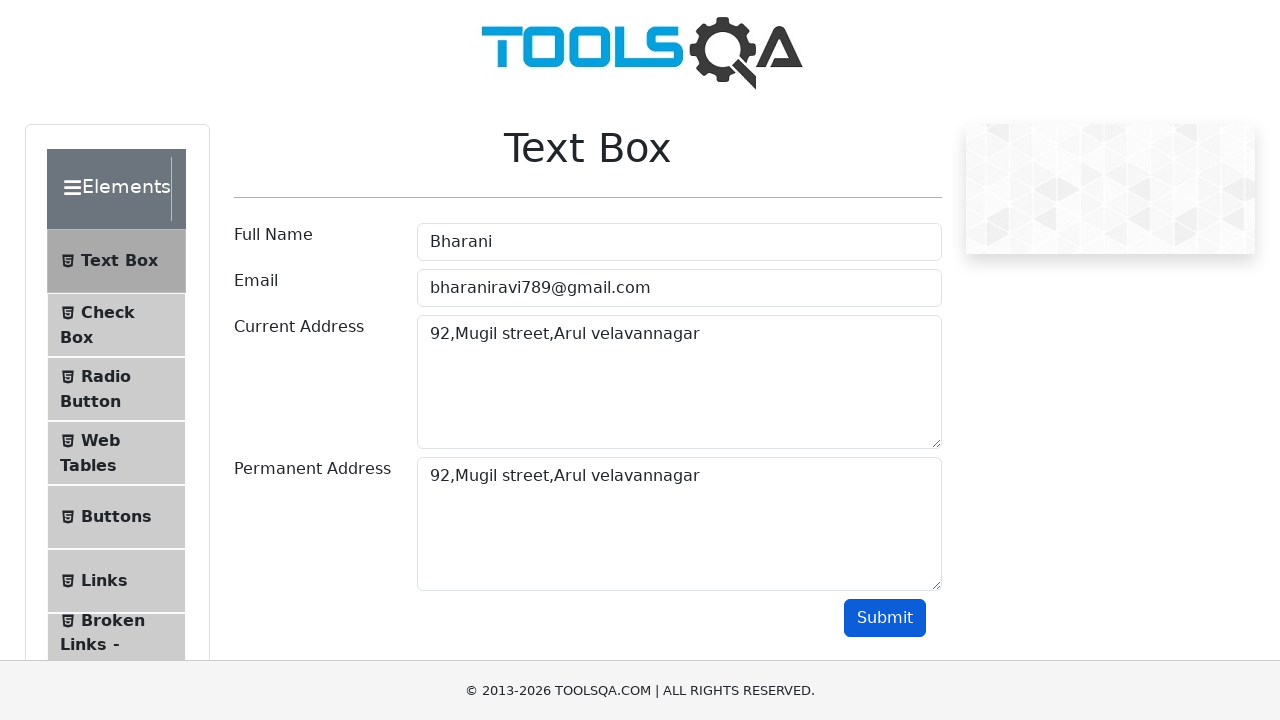